Tests that an invalid email format shows an error and prevents form submission

Starting URL: https://demoqa.com

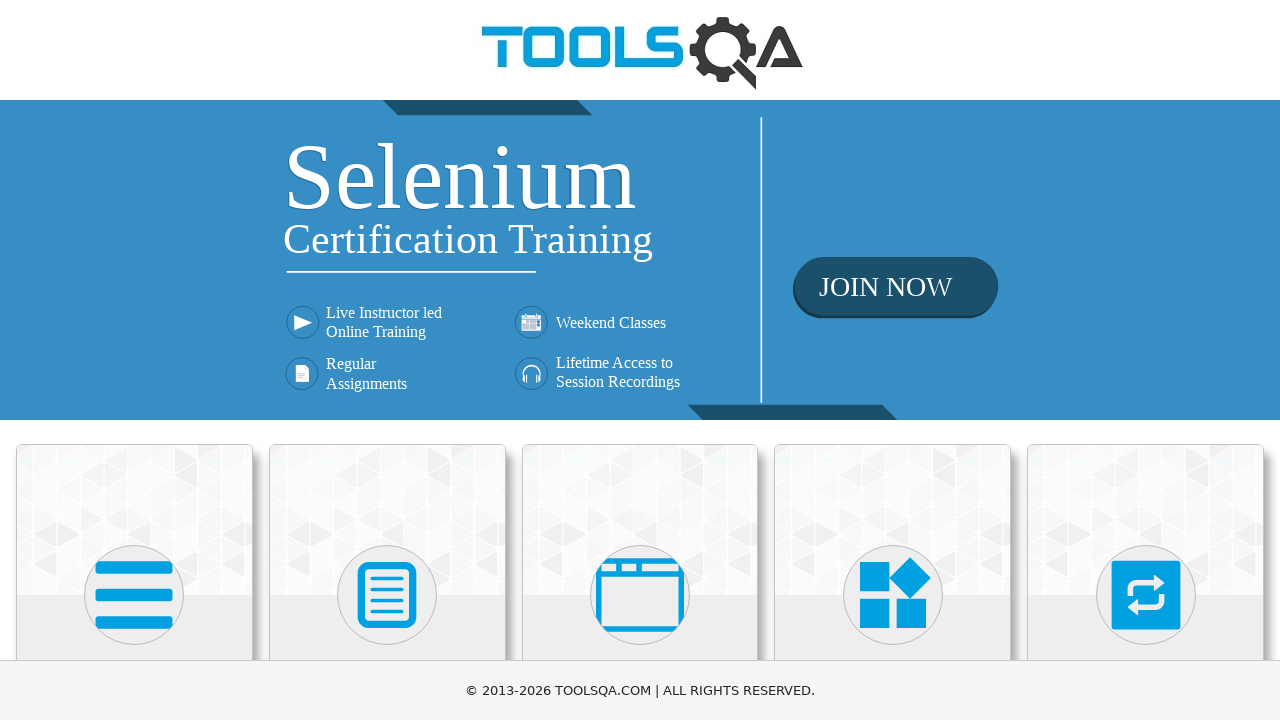

Navigated to starting URL https://demoqa.com
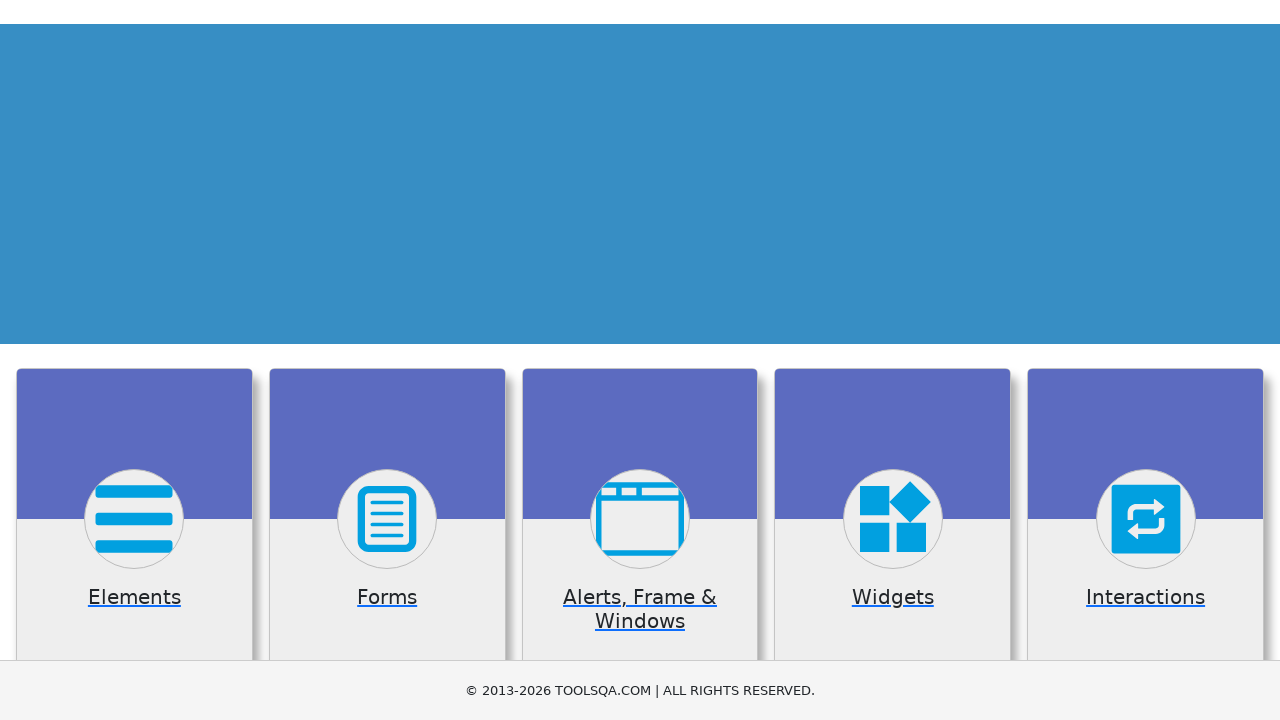

Clicked on Elements card at (134, 360) on text=Elements
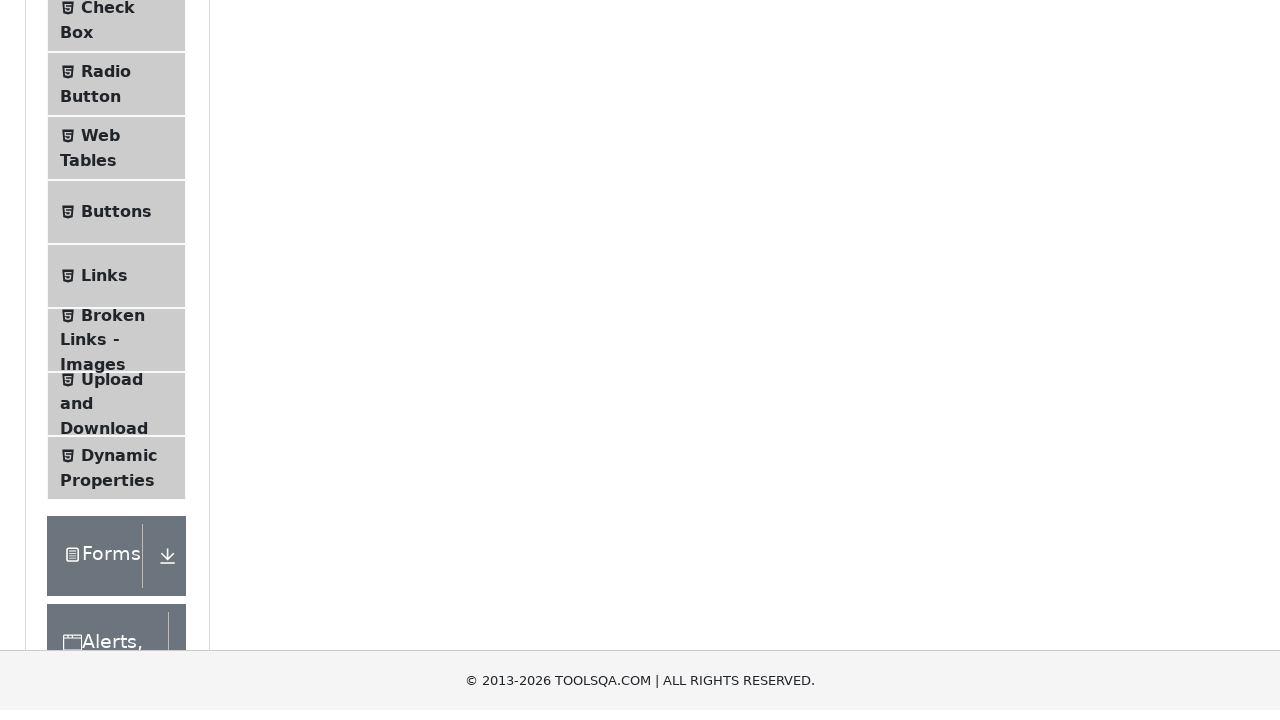

Clicked on Text Box menu item at (119, 261) on text=Text Box
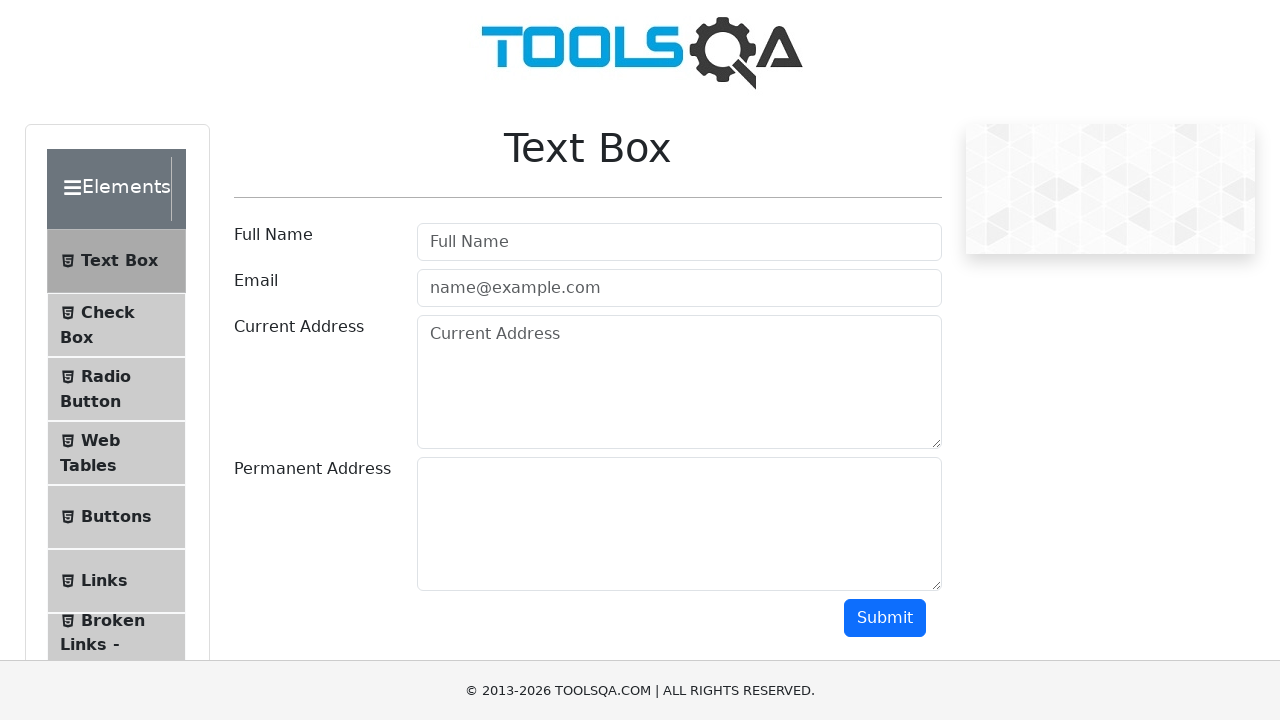

Filled userName field with 'Robert Wilson' on #userName
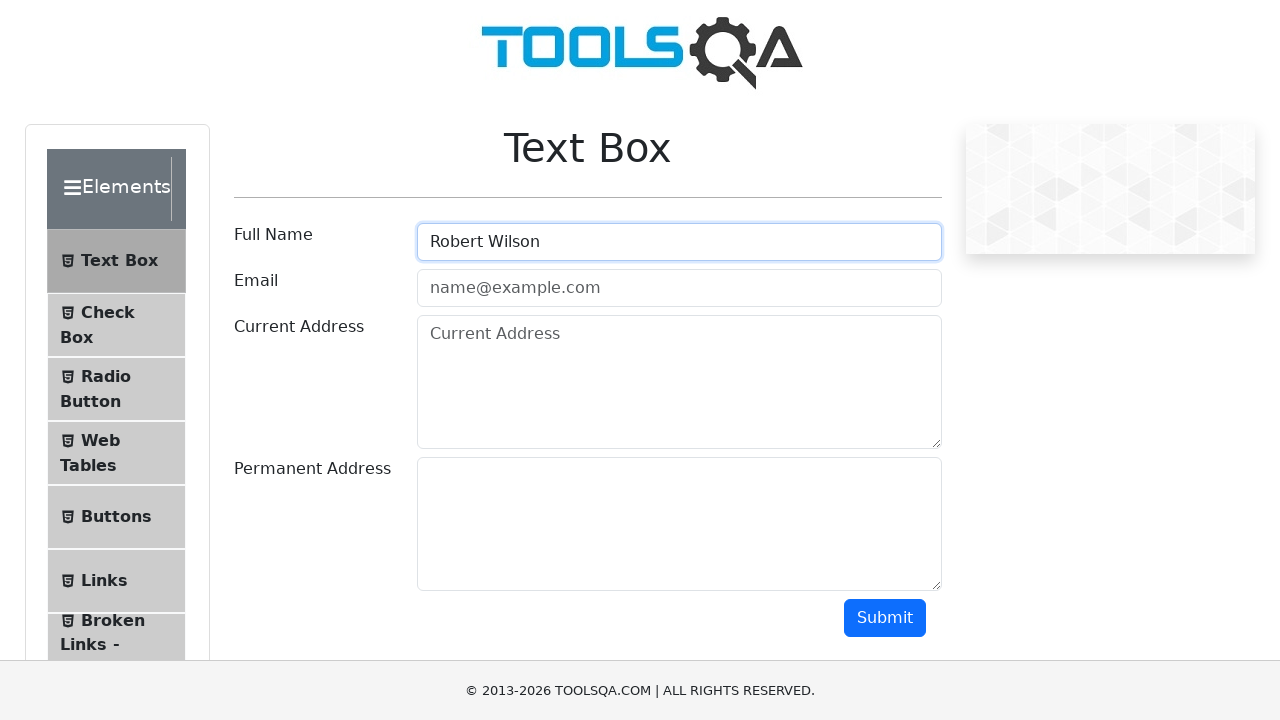

Filled userEmail field with invalid format 'invalid.email.format' on #userEmail
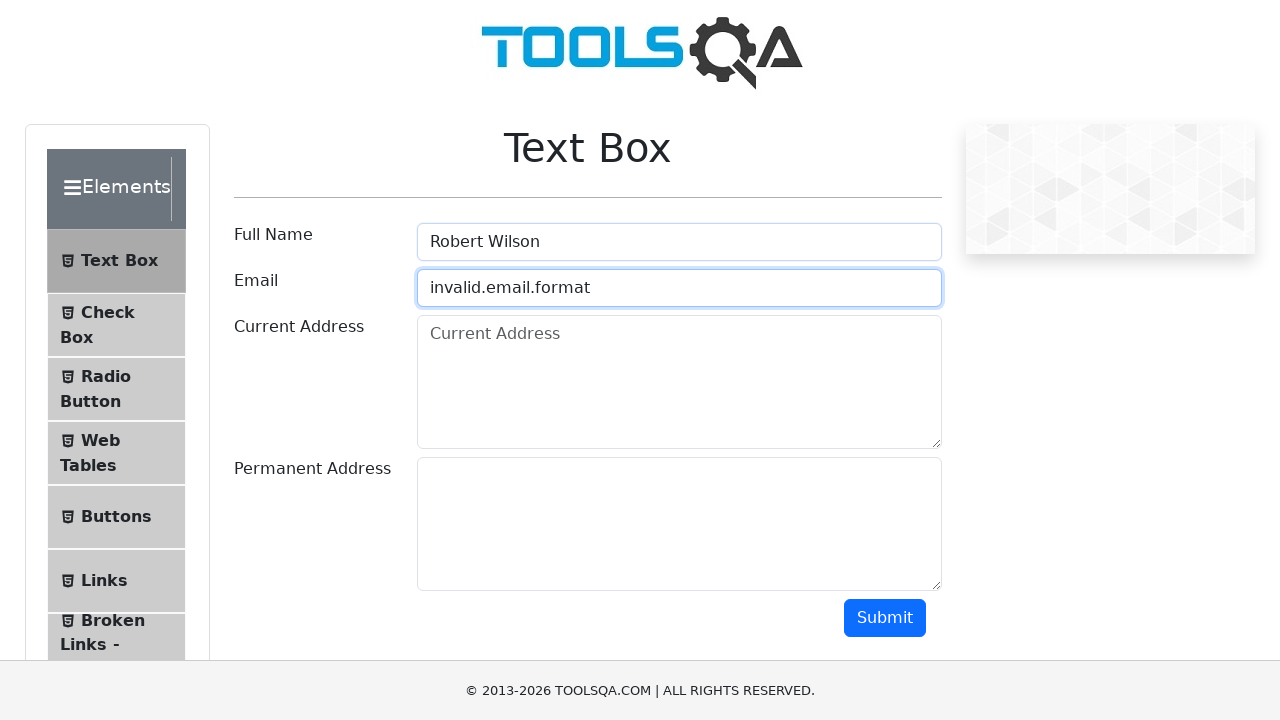

Filled currentAddress field with '555 Cedar Lane, Phoenix, AZ 85001' on #currentAddress
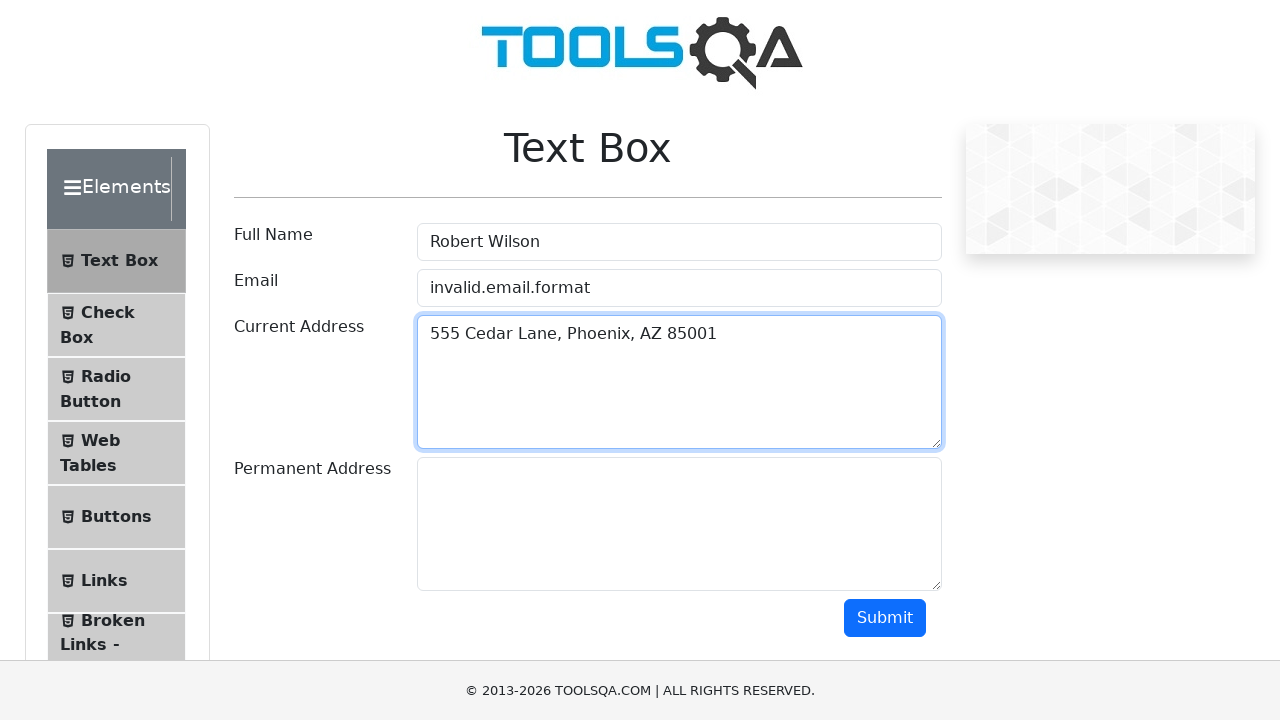

Filled permanentAddress field with '777 Maple Drive, Seattle, WA 98101' on #permanentAddress
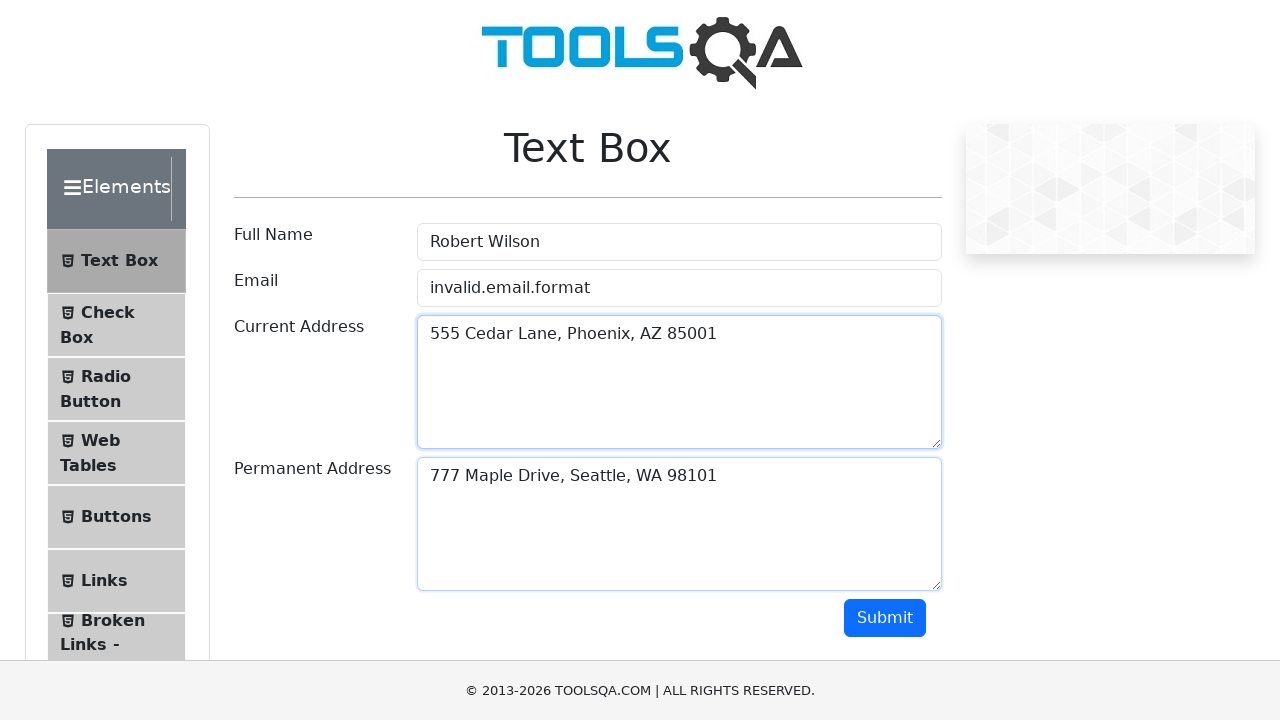

Scrolled down by 300 pixels
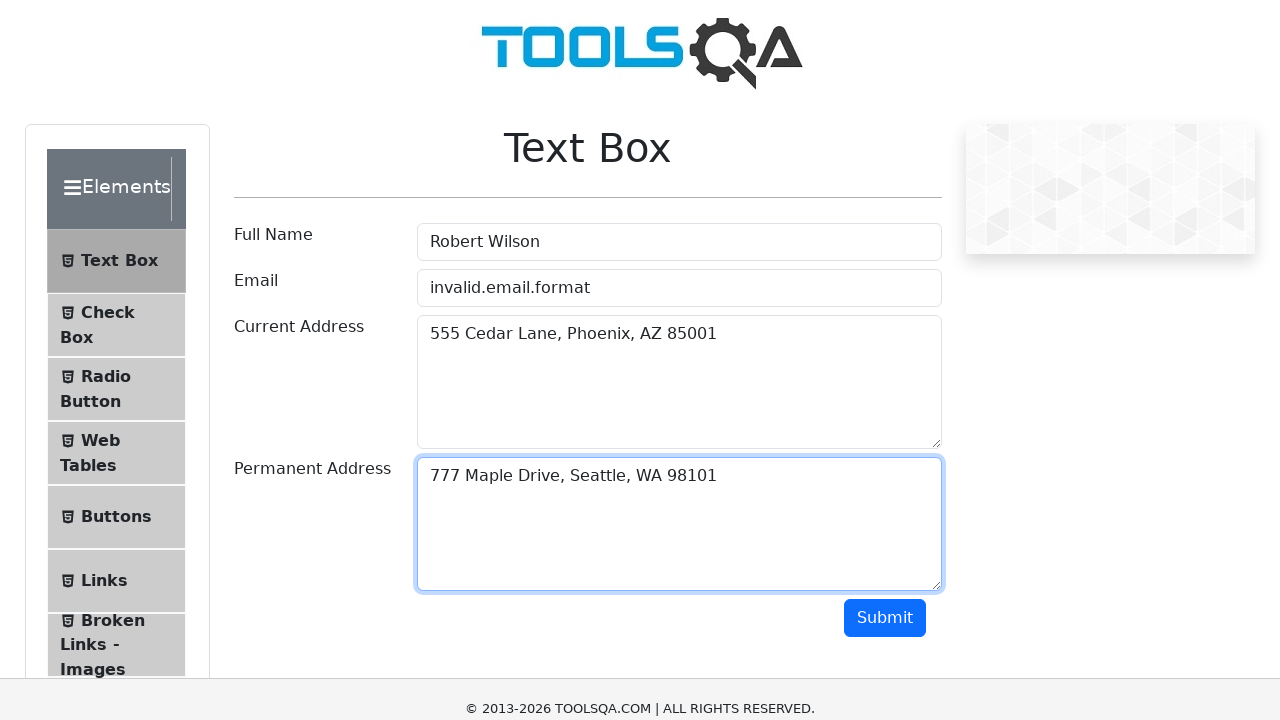

Clicked submit button to attempt form submission at (885, 318) on #submit
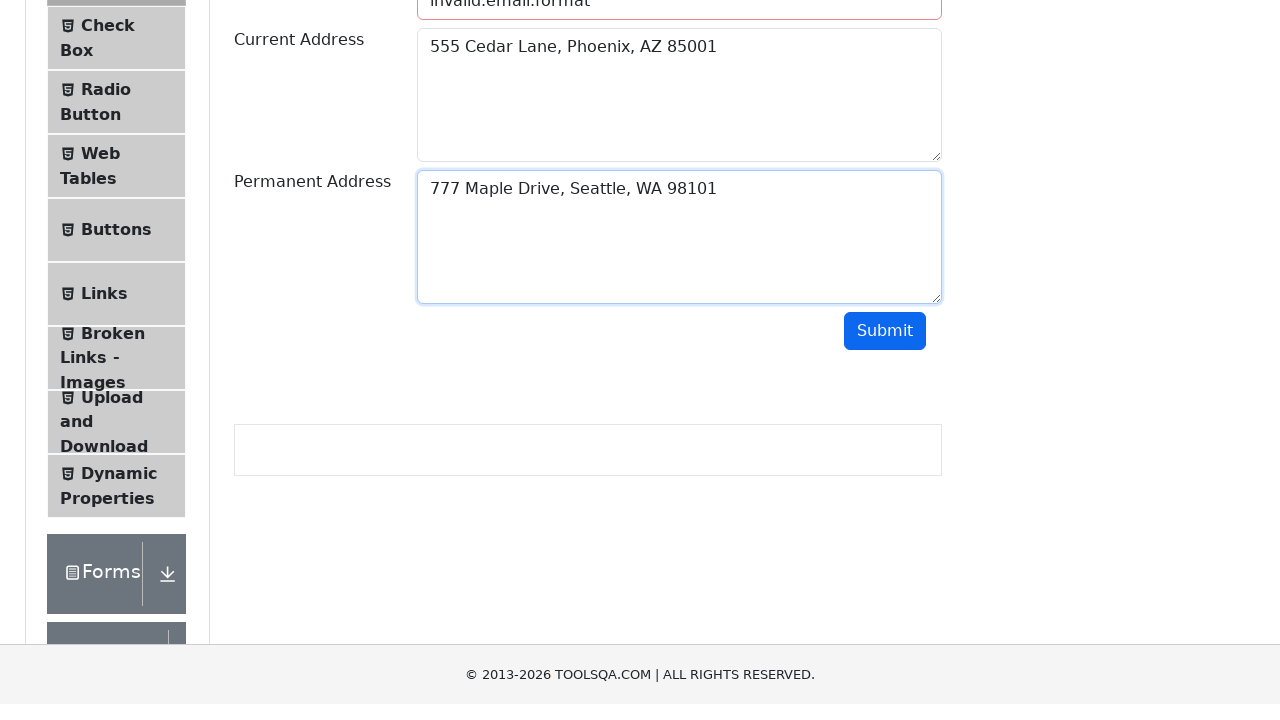

Verified invalid email format shows error state on email field
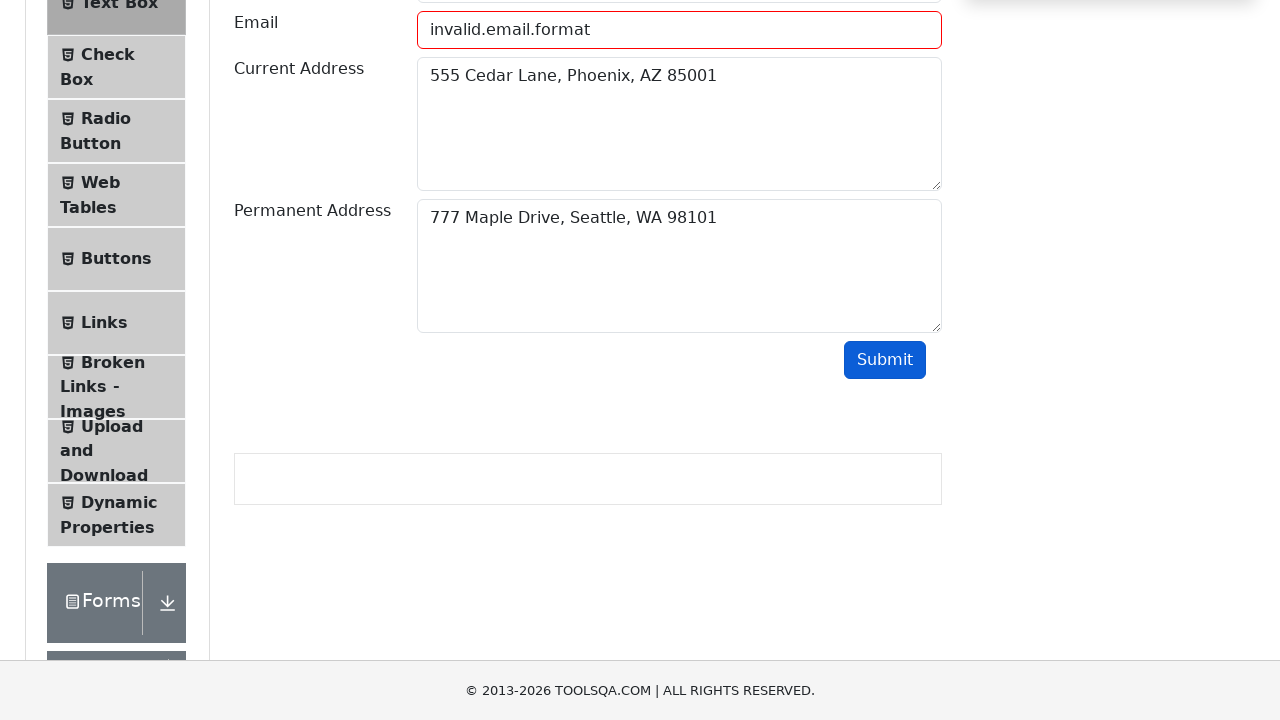

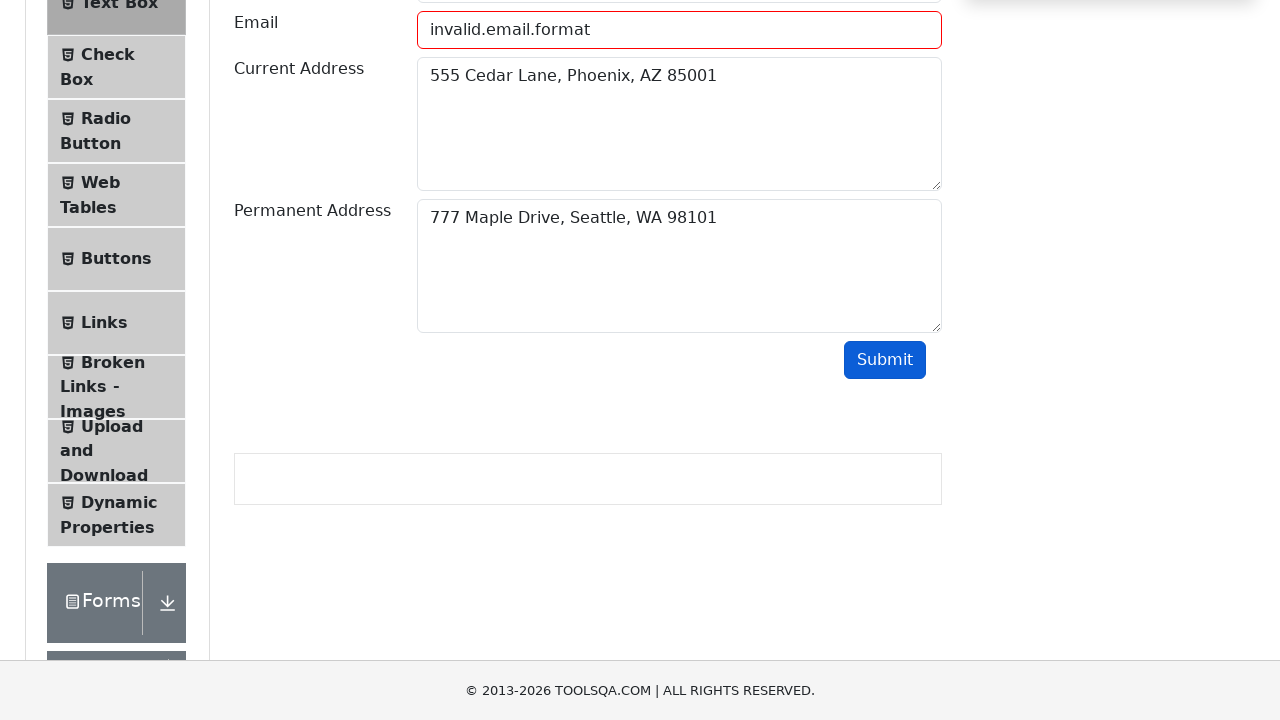